Tests JavaScript alert handling by clicking a button that triggers an alert and then accepting/dismissing it

Starting URL: https://demoqa.com/alerts

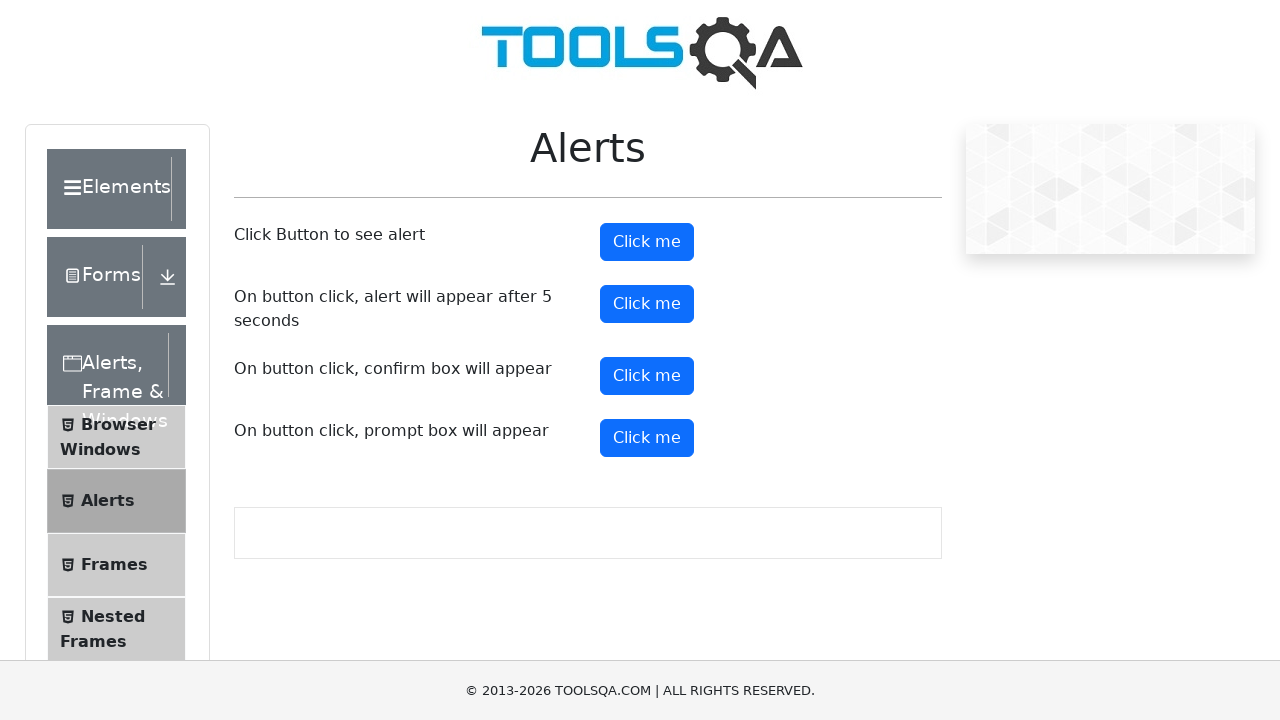

Clicked alert button to trigger JavaScript alert at (647, 242) on #alertButton
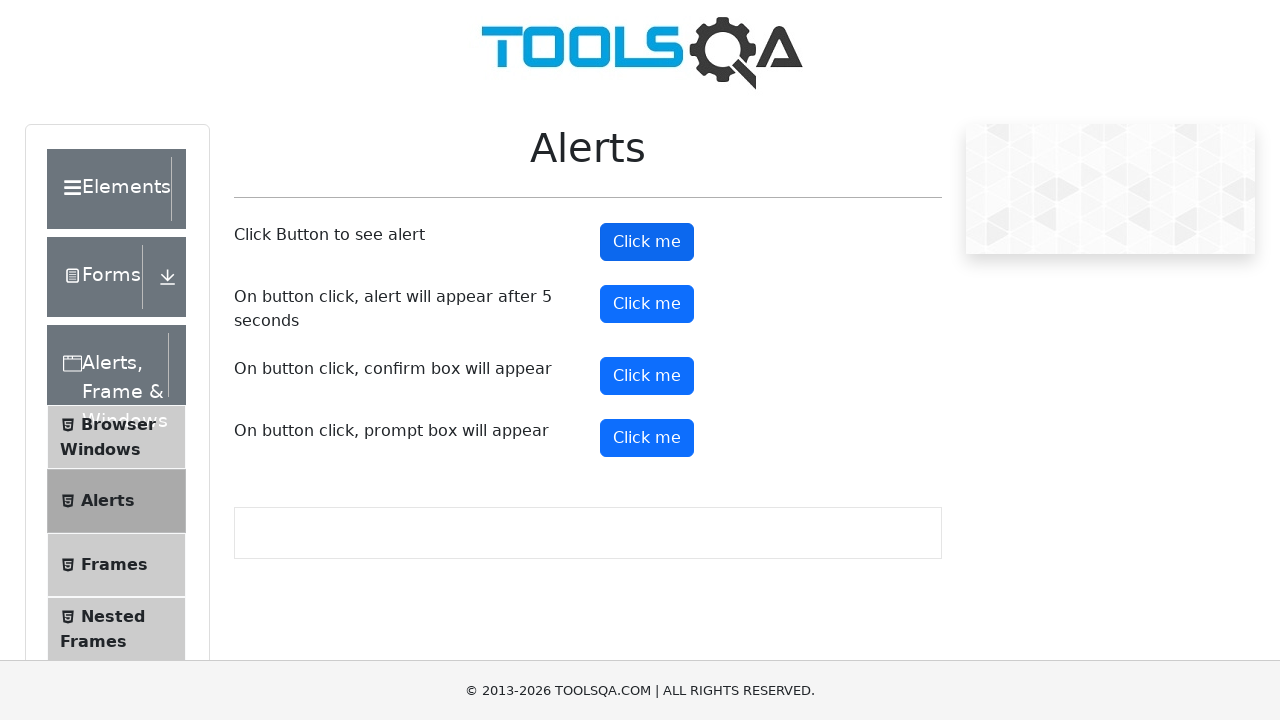

Set up dialog handler to accept alerts
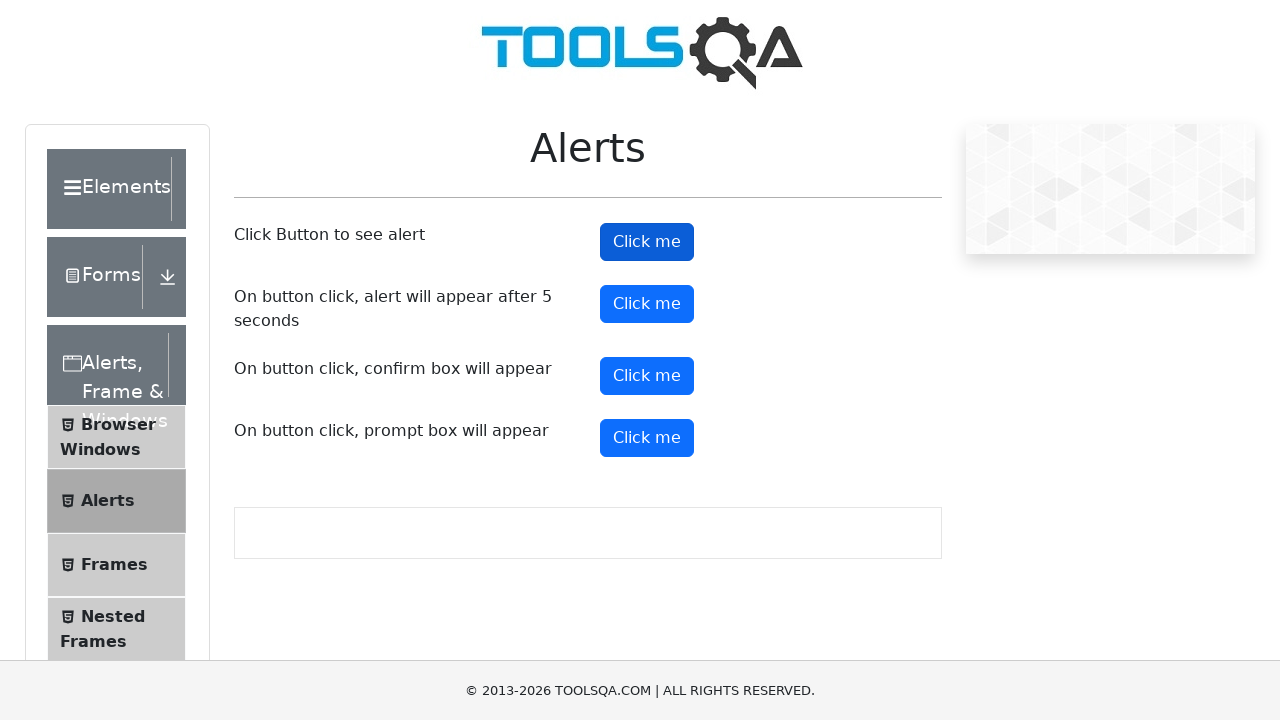

Clicked alert button again to trigger another JavaScript alert at (647, 242) on #alertButton
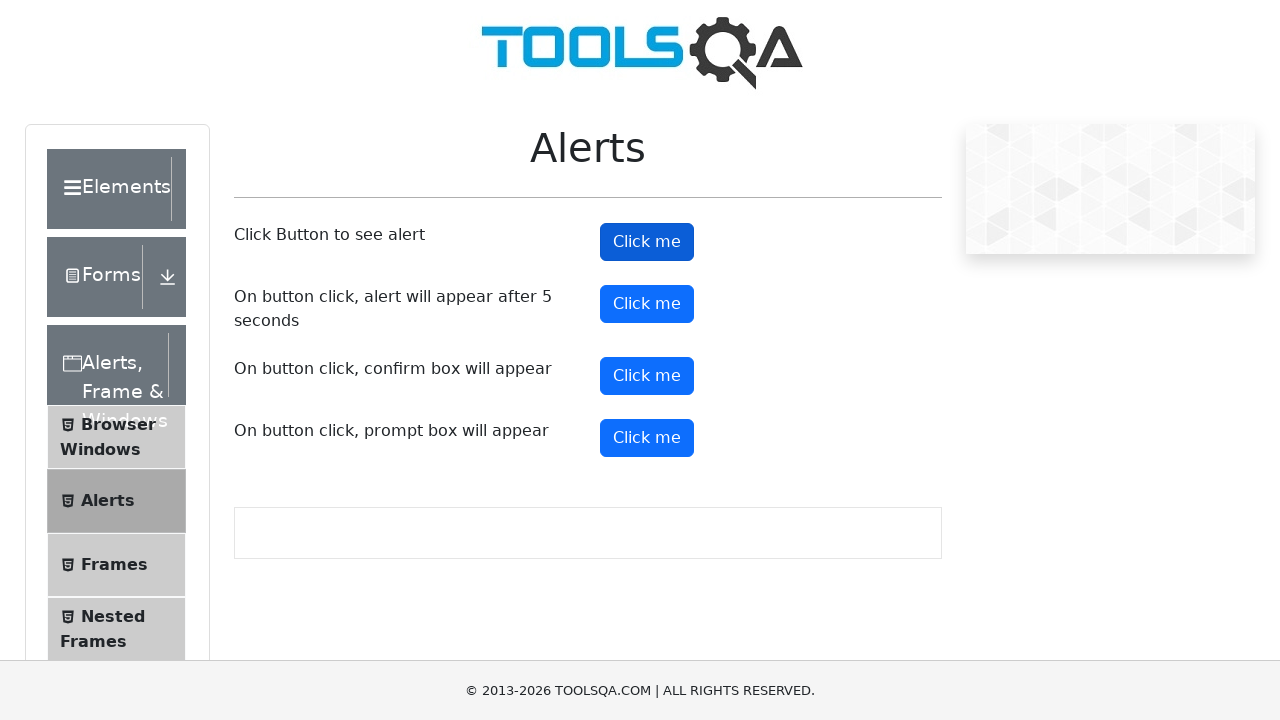

Waited 500ms to ensure alert appears
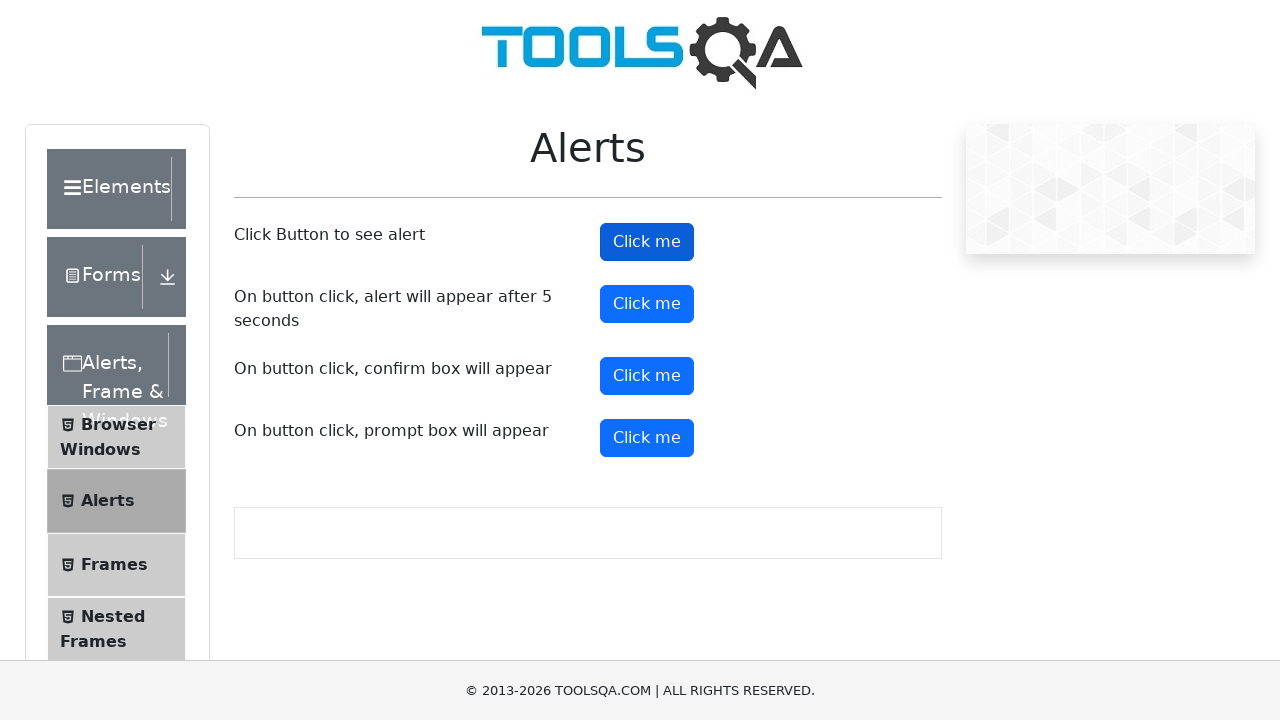

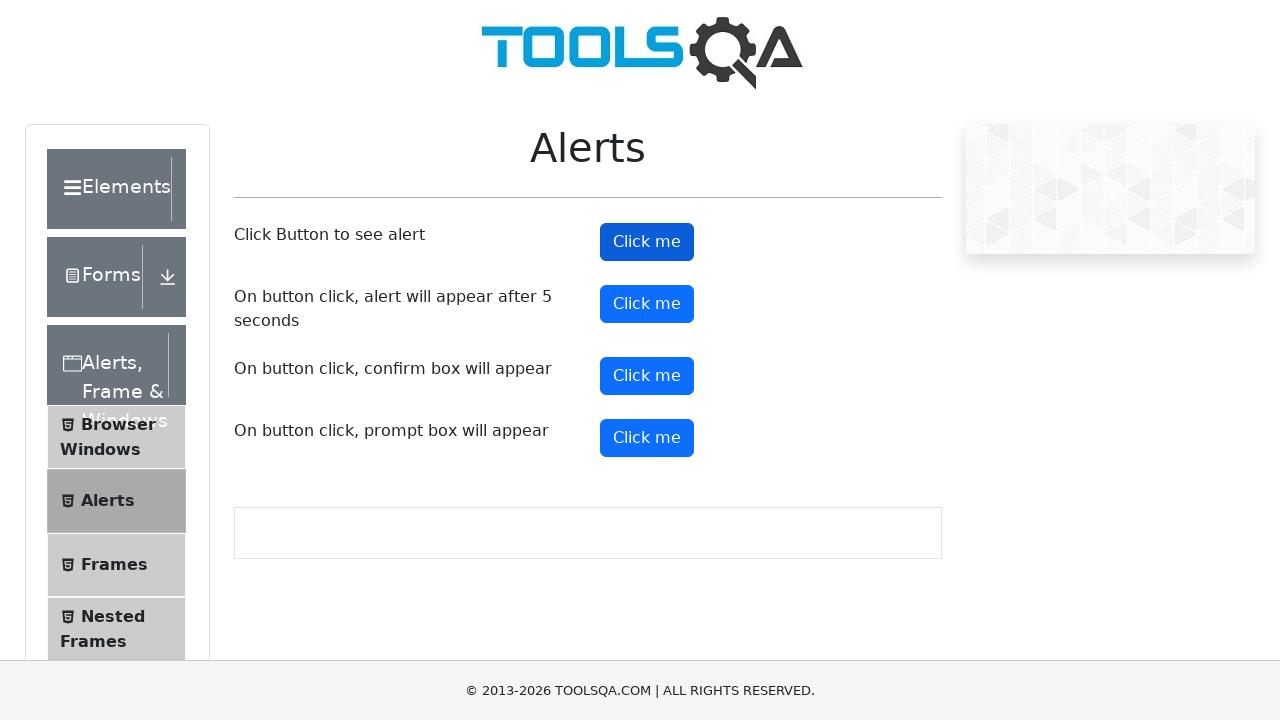